Tests filling a name field on an Angular practice form by scrolling to the form and entering a name value

Starting URL: https://rahulshettyacademy.com/angularpractice/

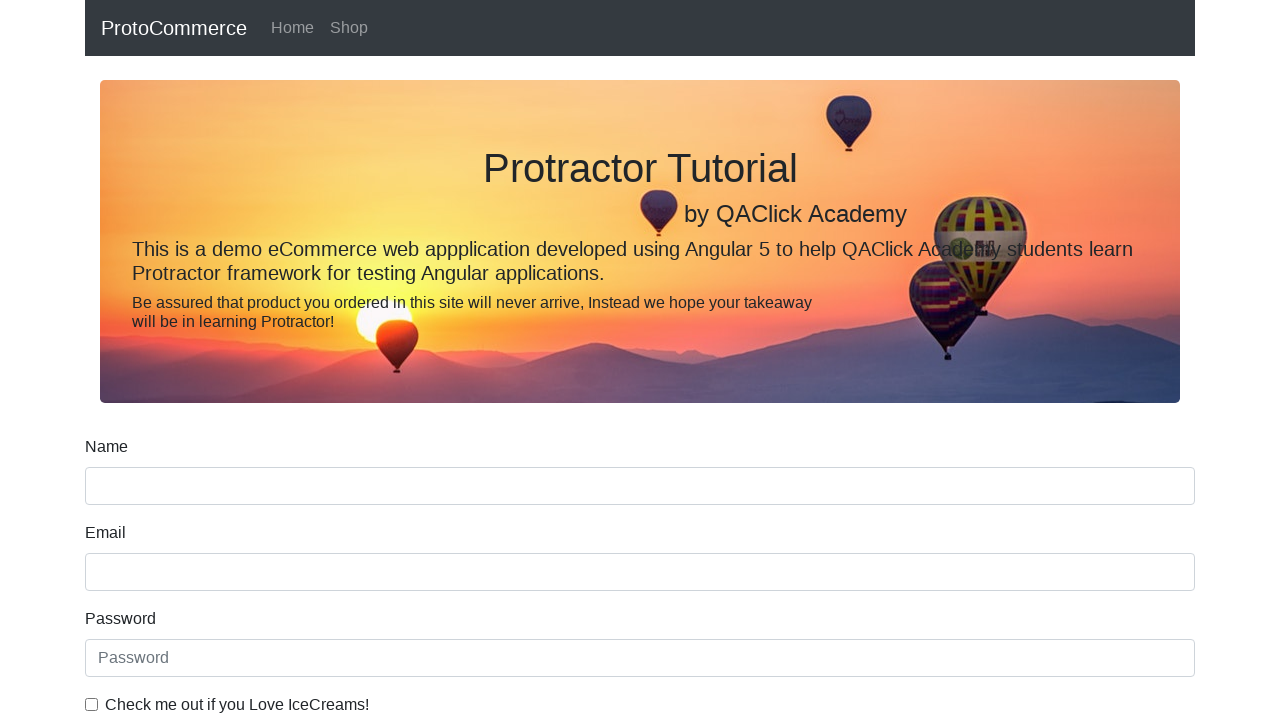

Scrolled down 350 pixels to bring Angular practice form into view
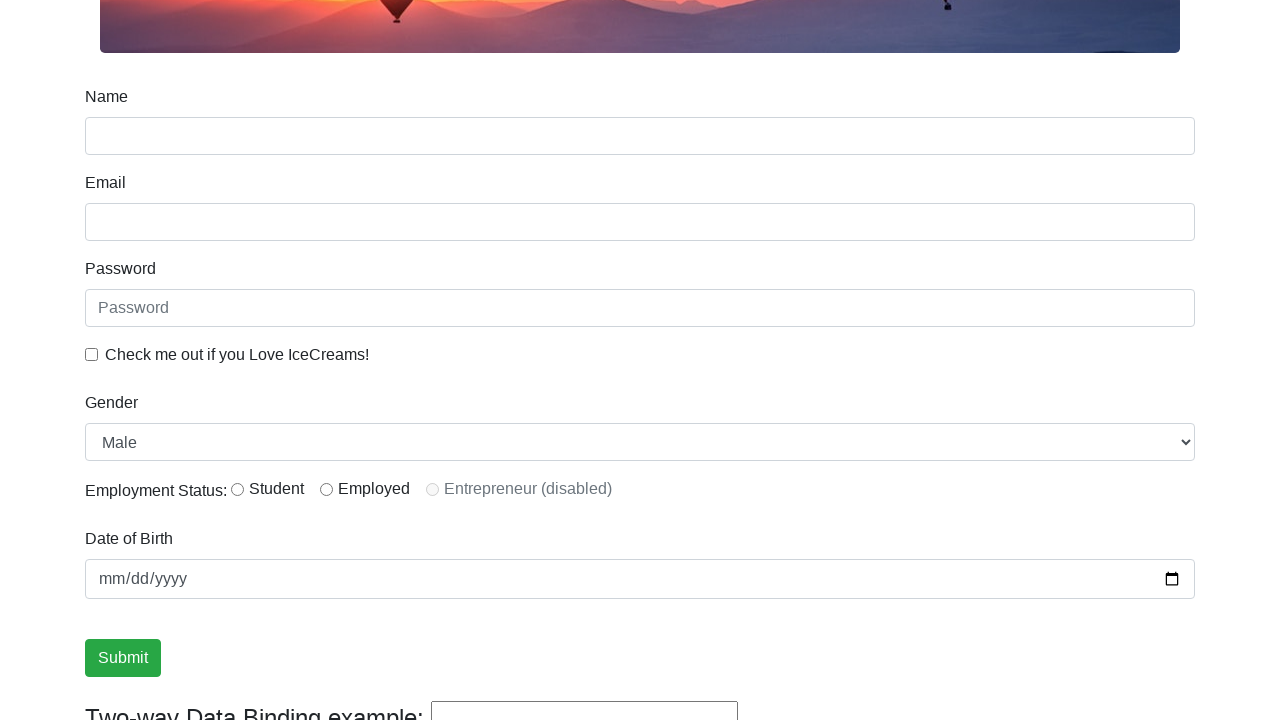

Filled name field with 'Jeevan' on input[name='name']
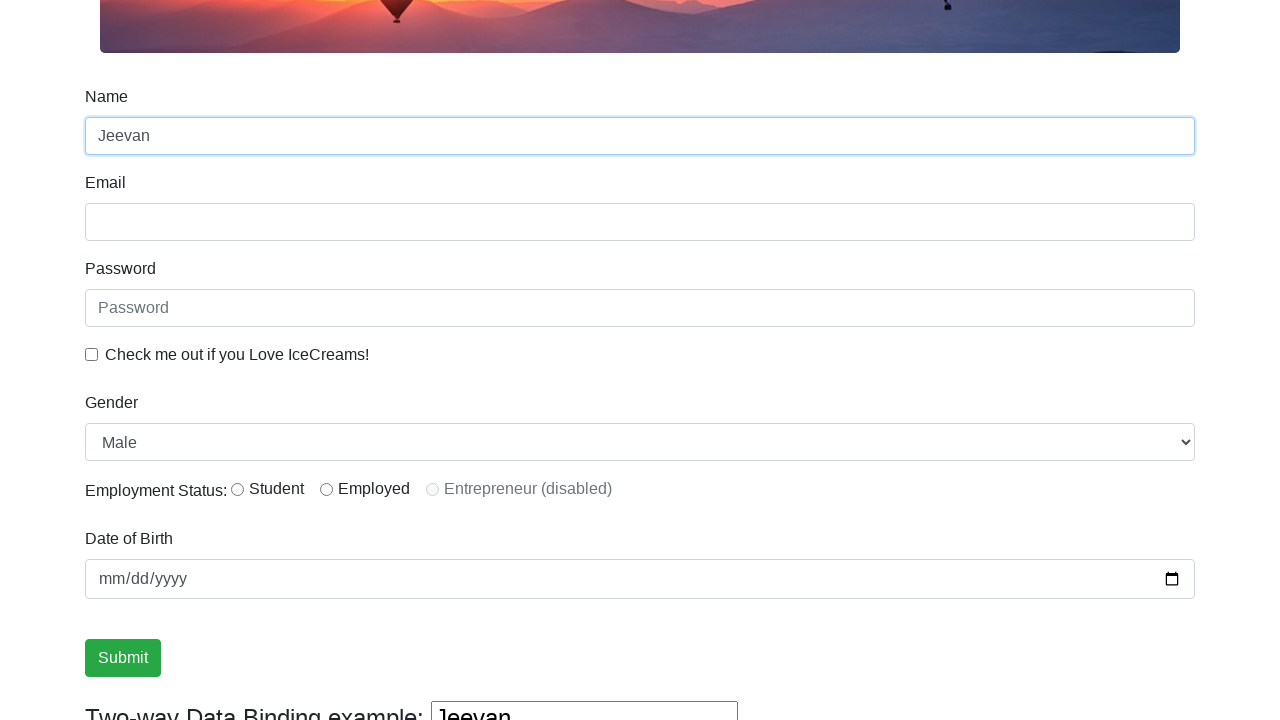

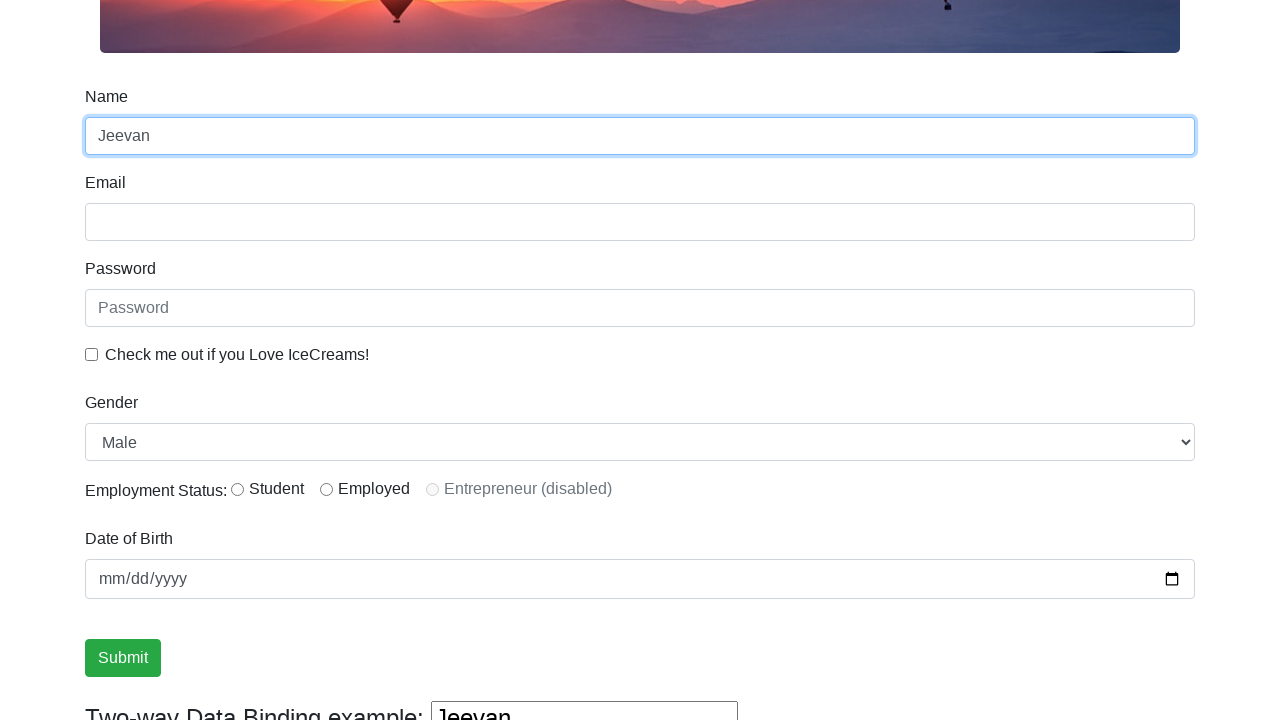